Tests checkbox interaction by clicking a checkbox twice to check and uncheck it

Starting URL: https://www.w3schools.com/tags/tryit.asp?filename=tryhtml5_input_type_checkbox

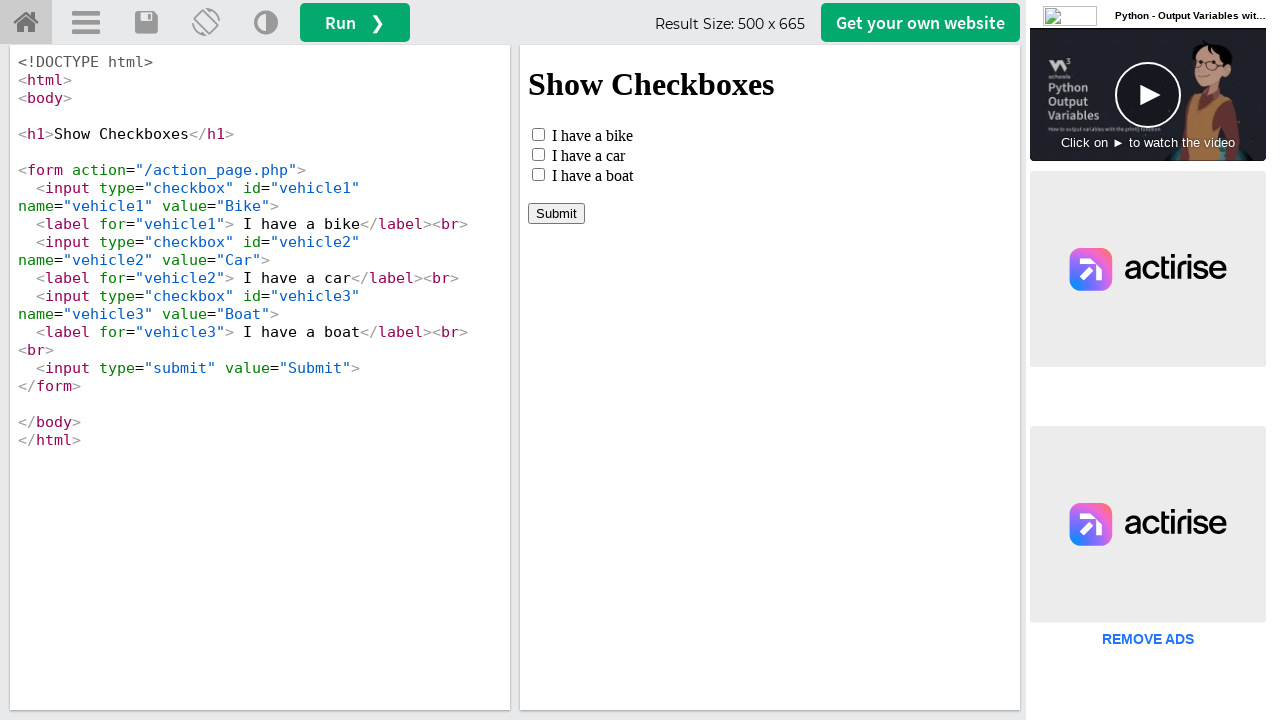

Located iframe with id 'iframeResult'
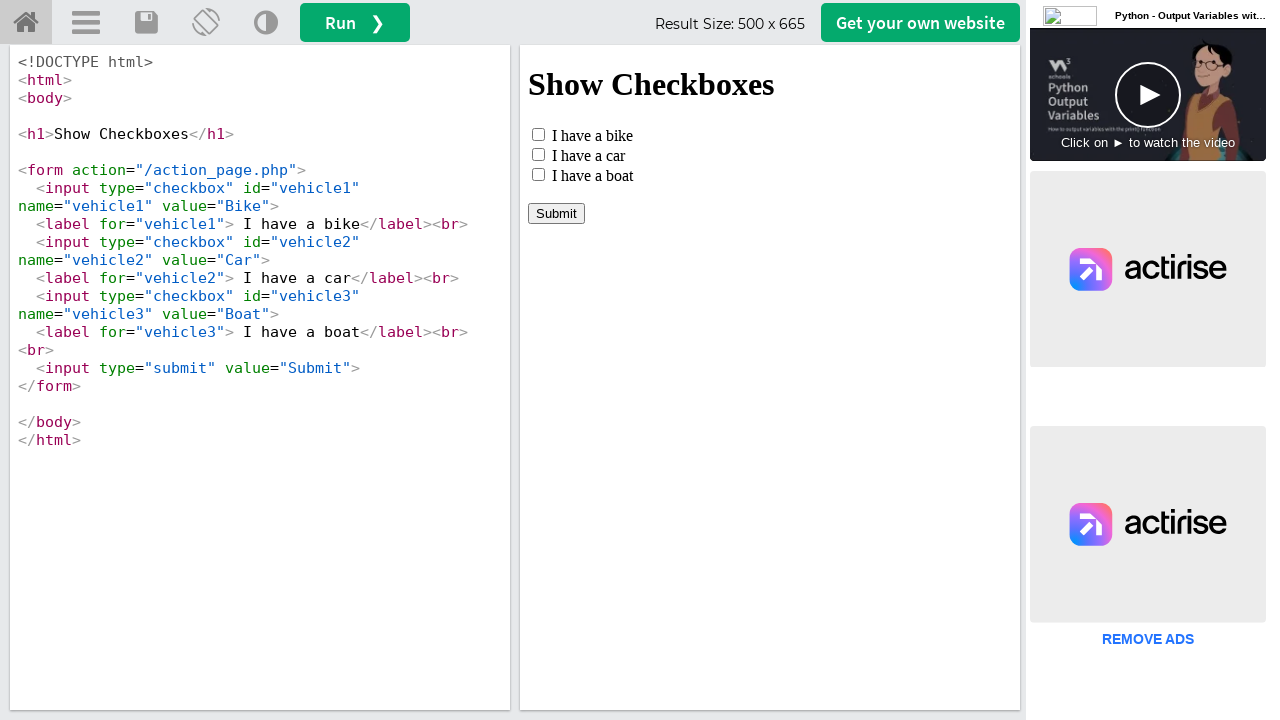

Clicked checkbox to check it at (538, 134) on #iframeResult >> internal:control=enter-frame >> input[name='vehicle1']
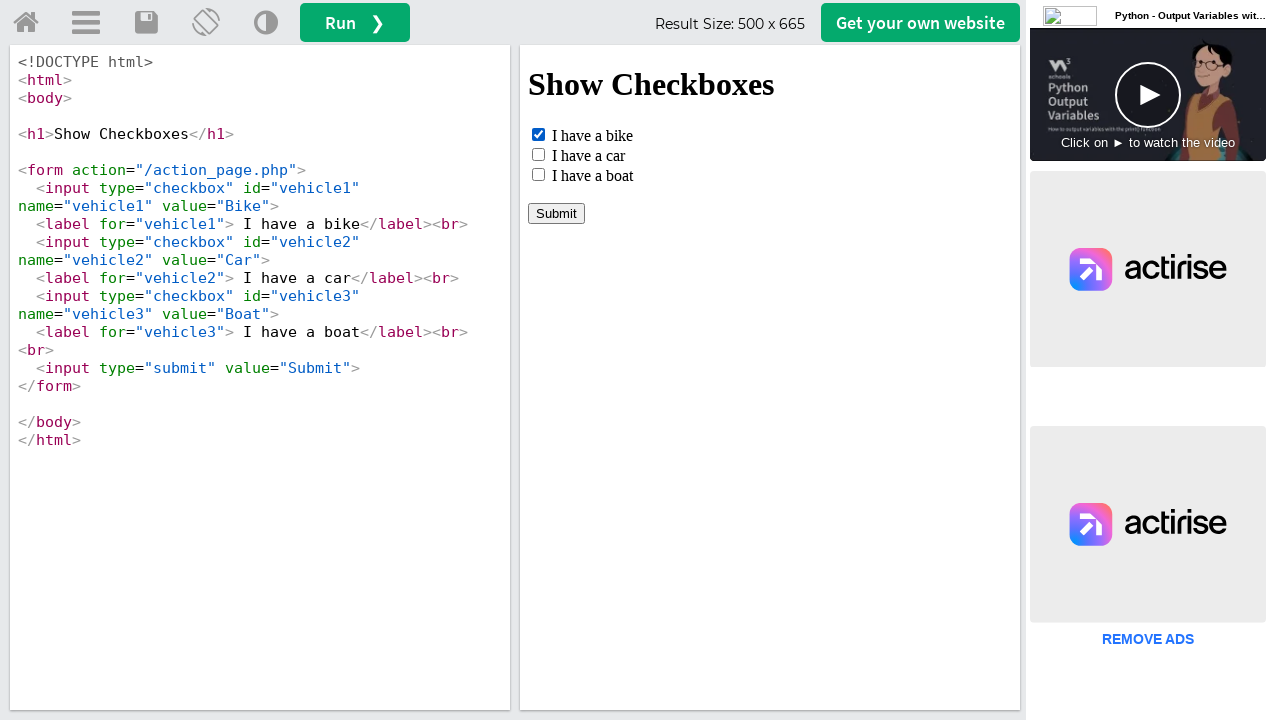

Waited 3 seconds
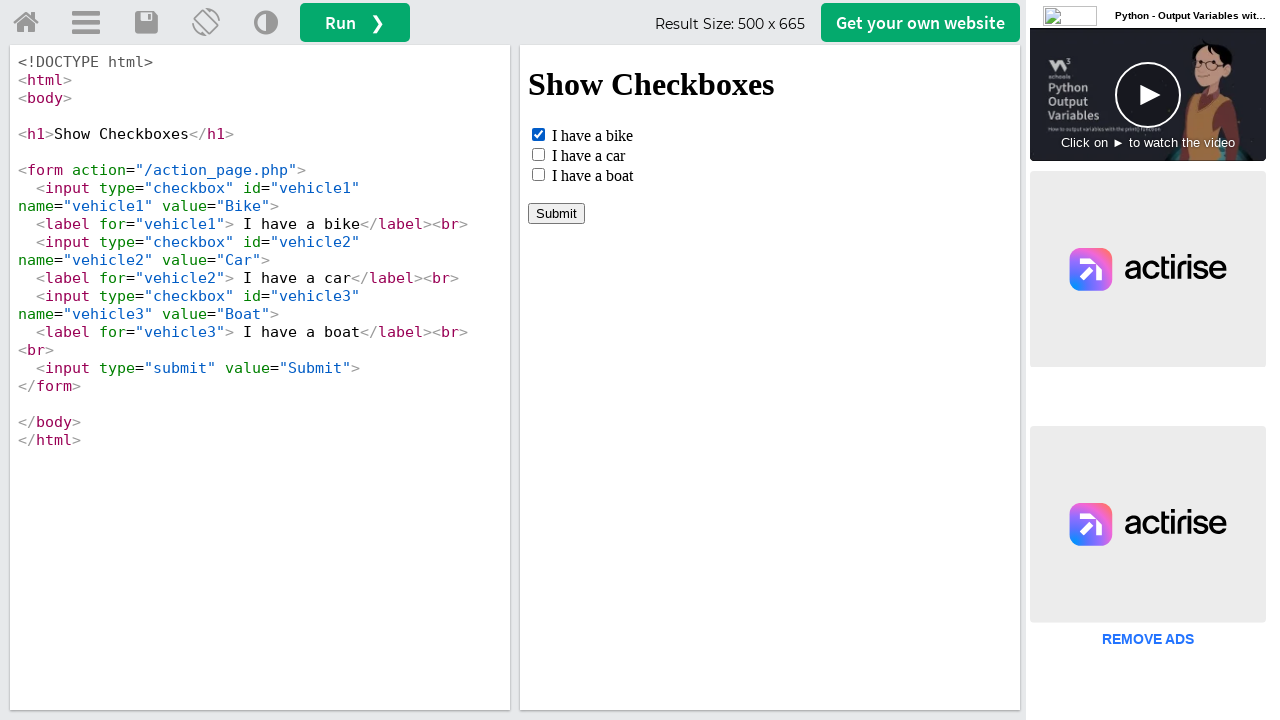

Clicked checkbox to uncheck it at (538, 134) on #iframeResult >> internal:control=enter-frame >> input[name='vehicle1']
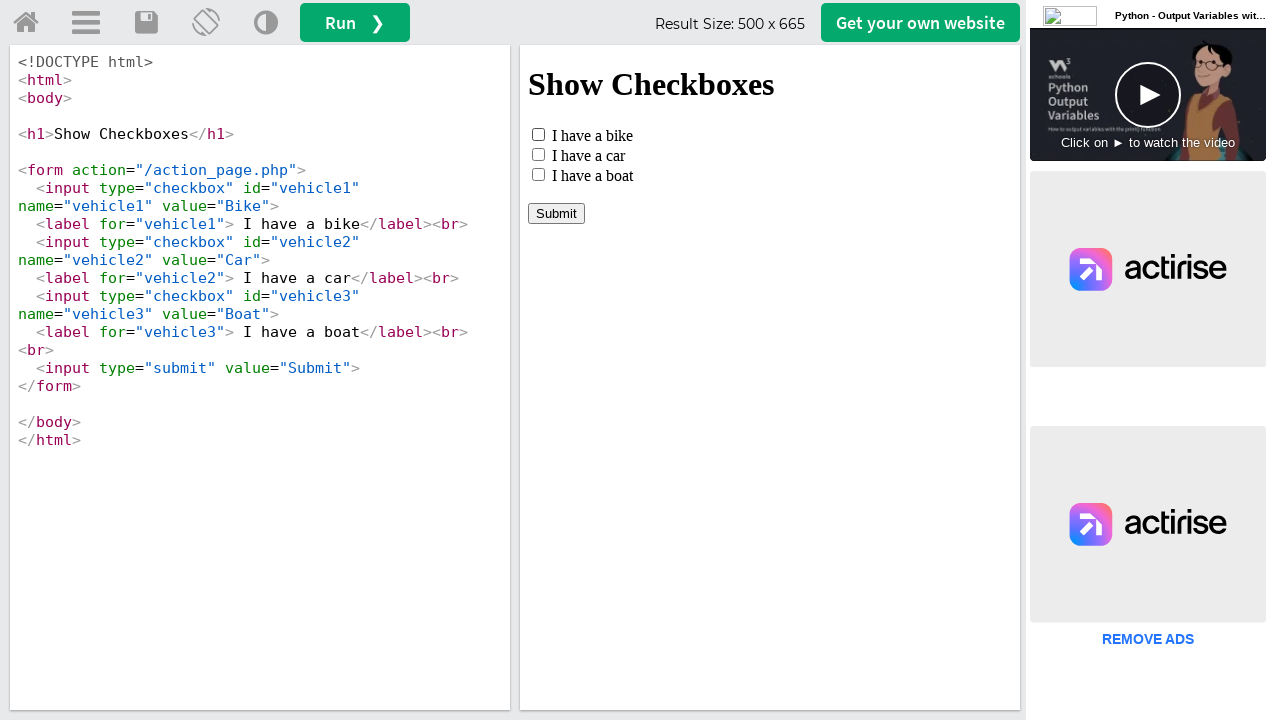

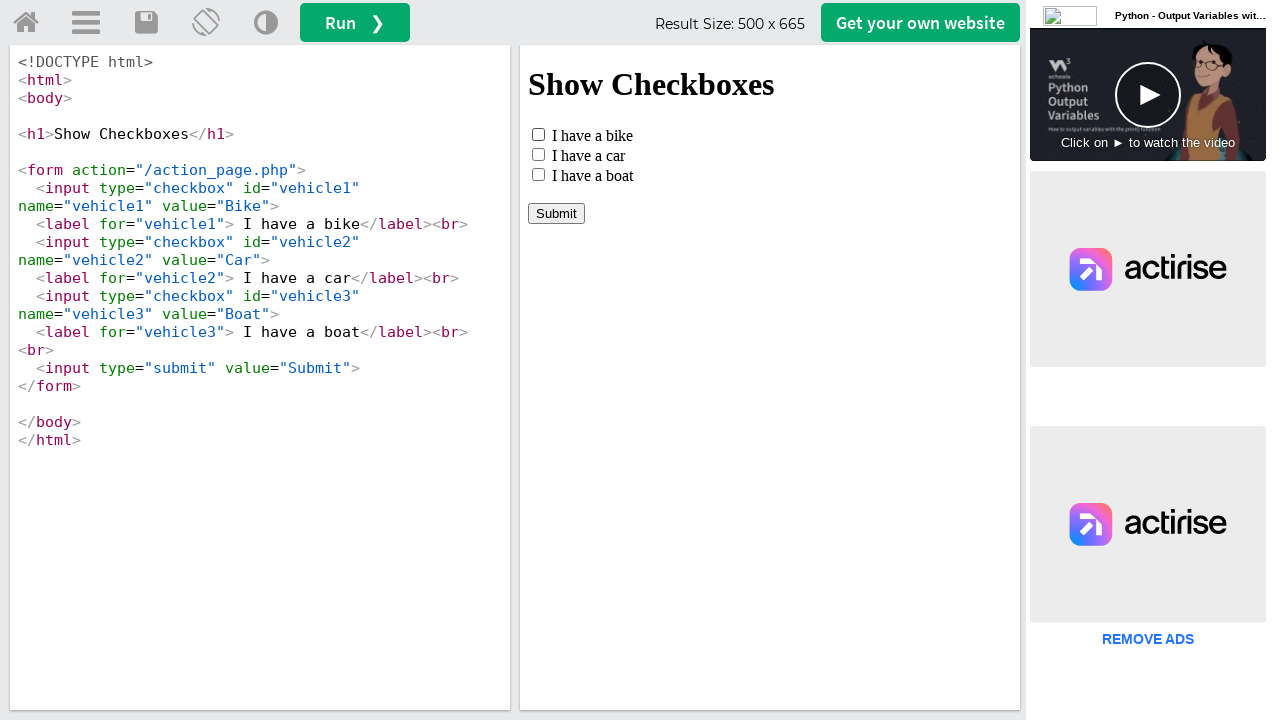